Tests scroll functionality by scrolling down to subscription section and then scrolling up using arrow button

Starting URL: https://automationexercise.com

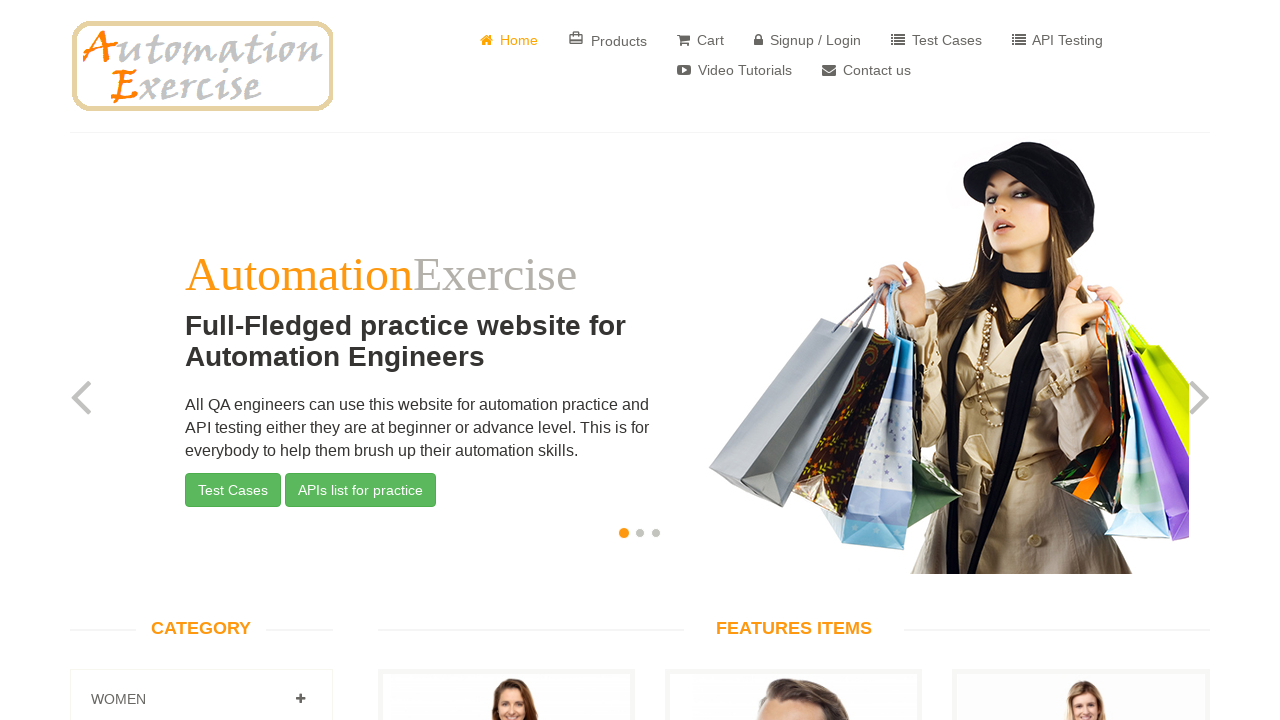

Scrolled down to bottom of page
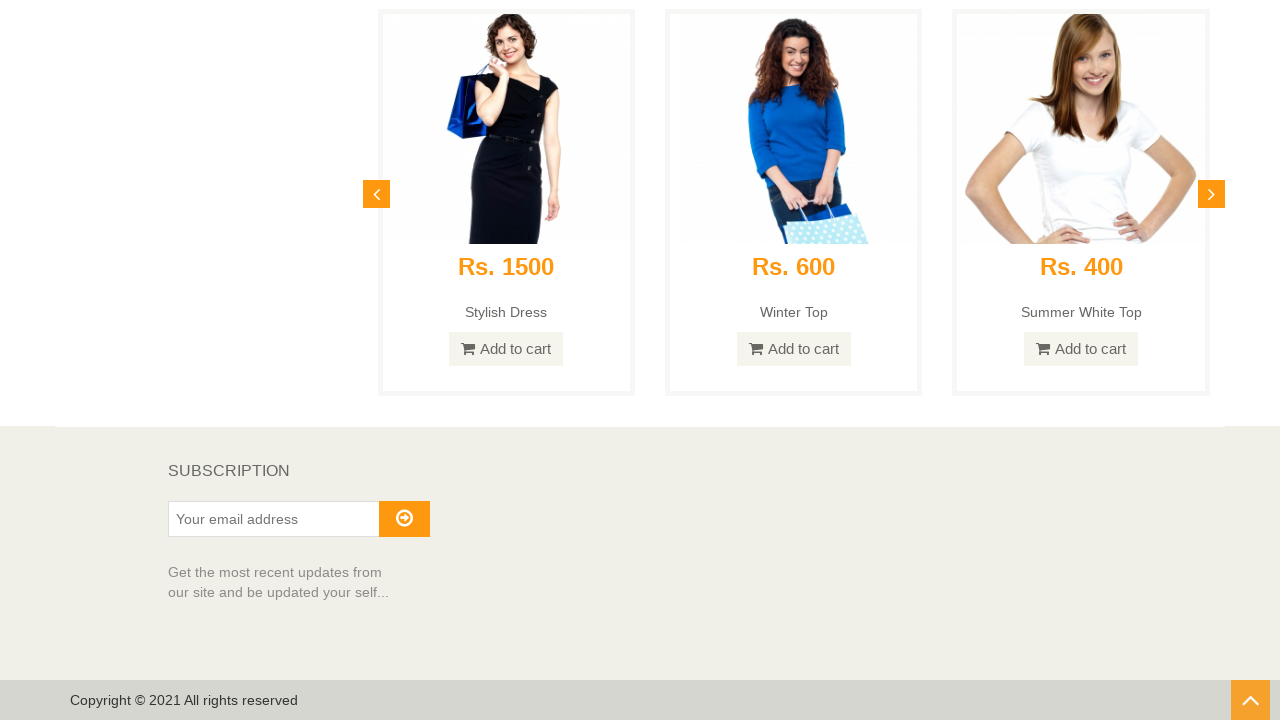

Subscription section is now visible
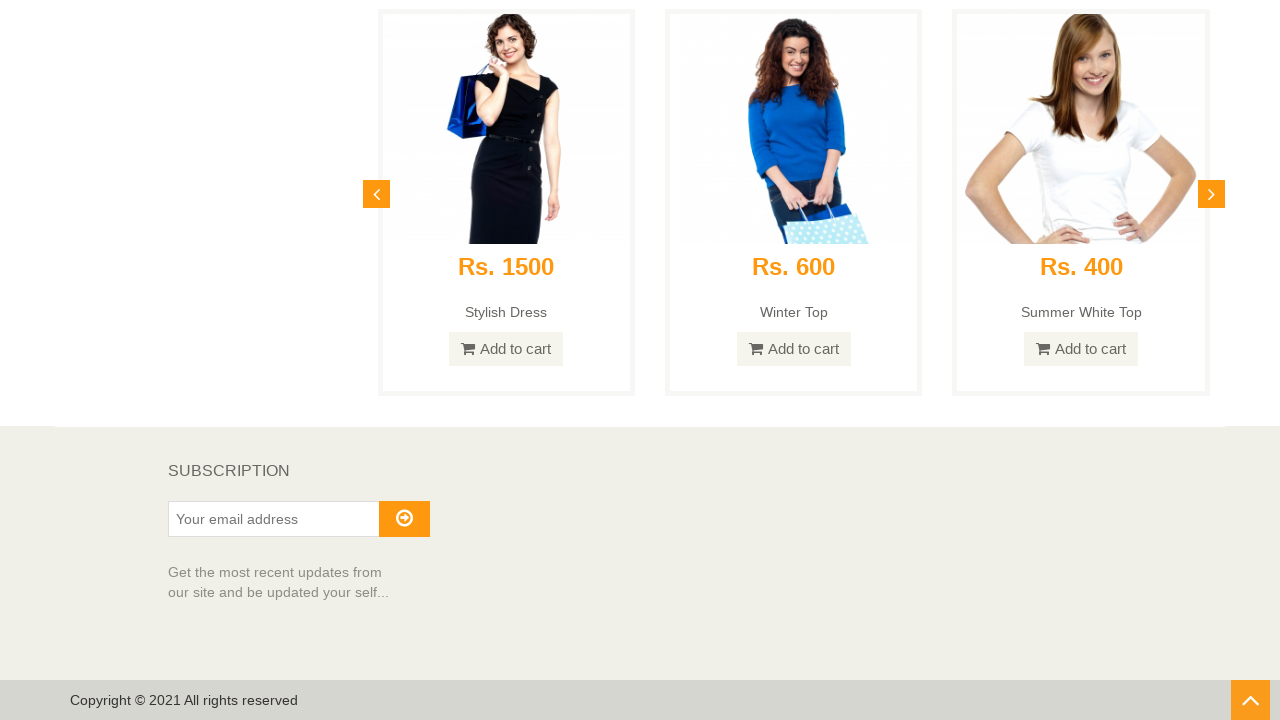

Clicked scroll up arrow button at (1250, 700) on #scrollUp
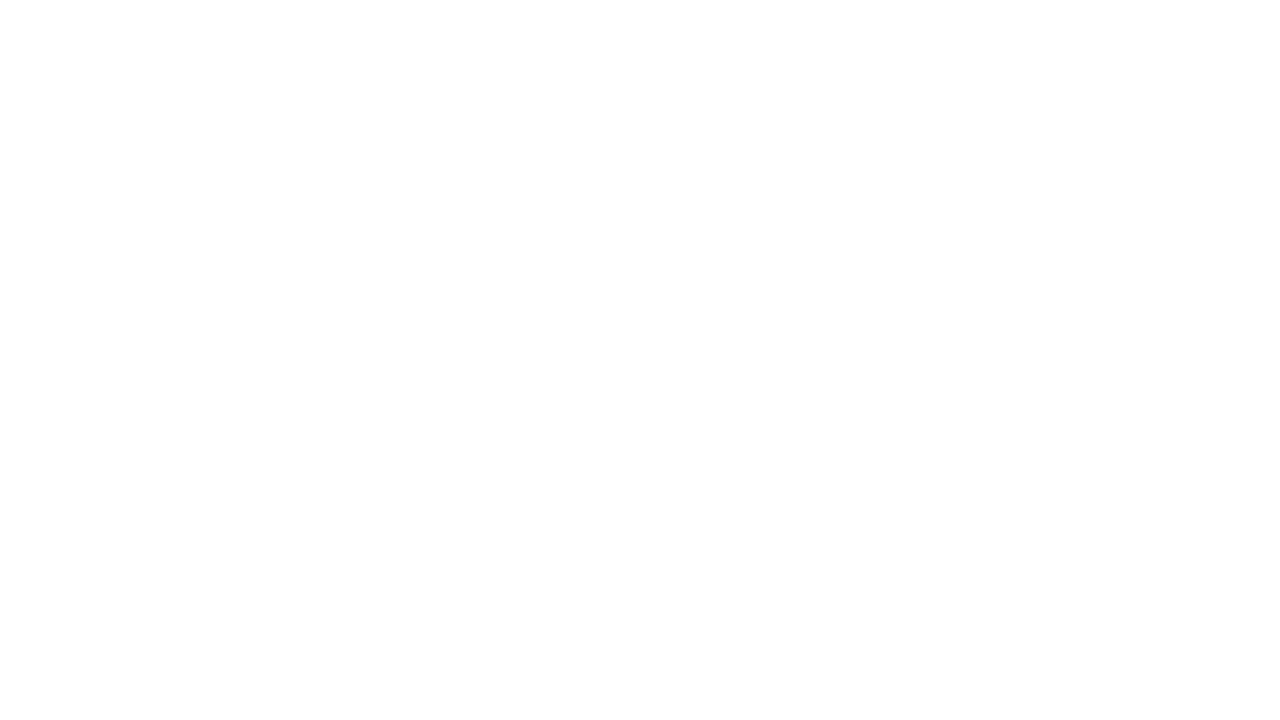

Page scrolled to top, header text is visible
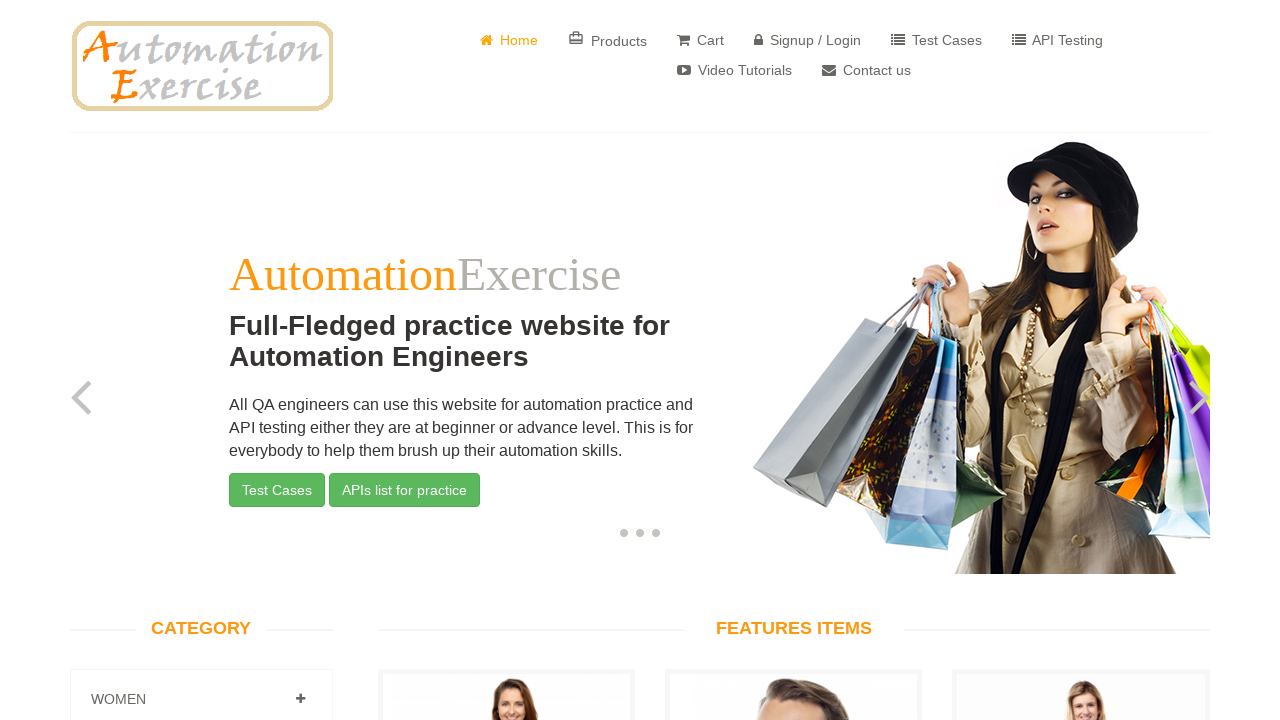

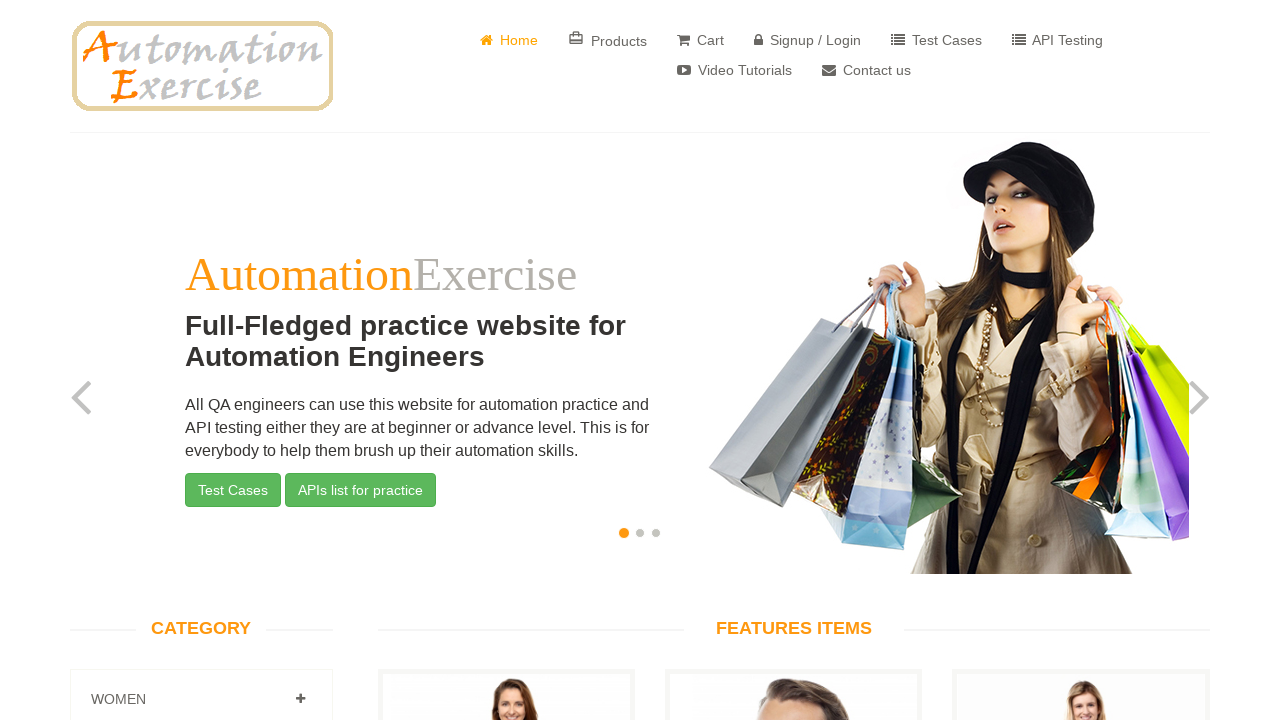